Navigates to GreensTech website, hovers over the Courses menu and Software Testing submenu, then clicks on Selenium Certification Training link

Starting URL: http://greenstech.in/selenium-course-content.html

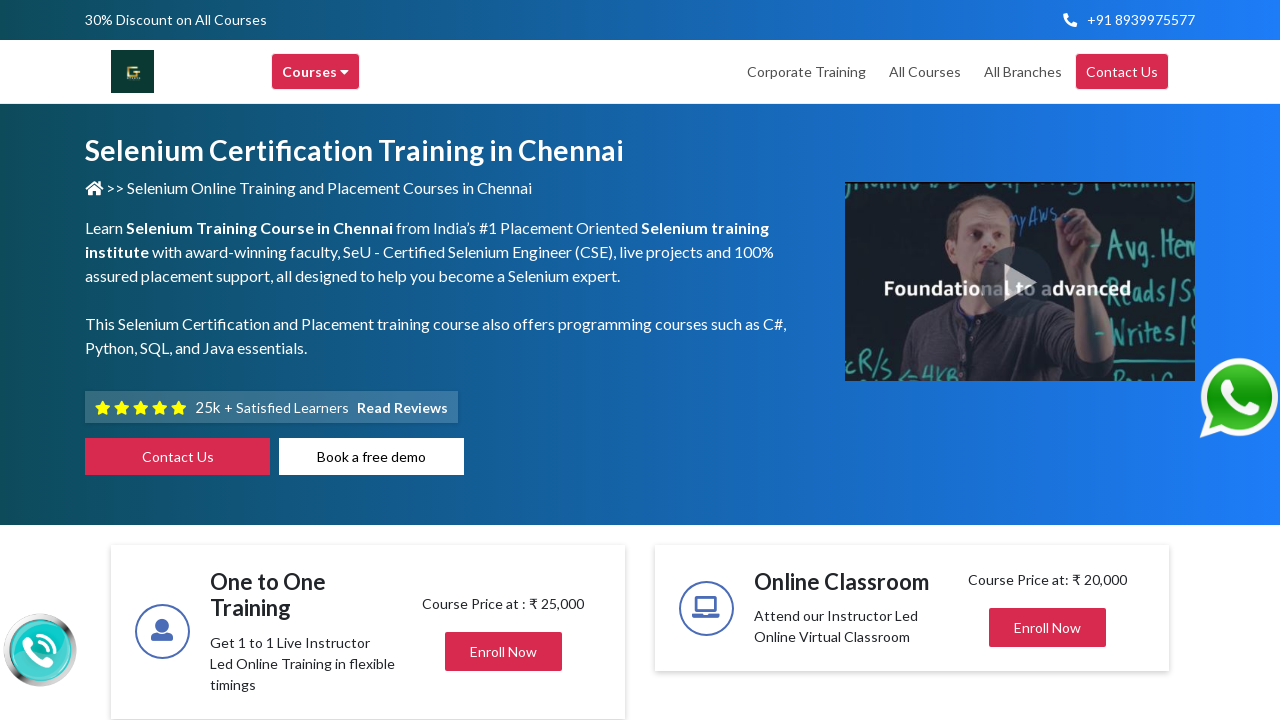

Hovered over Courses menu to reveal dropdown at (316, 72) on xpath=//div[text()='Courses ']
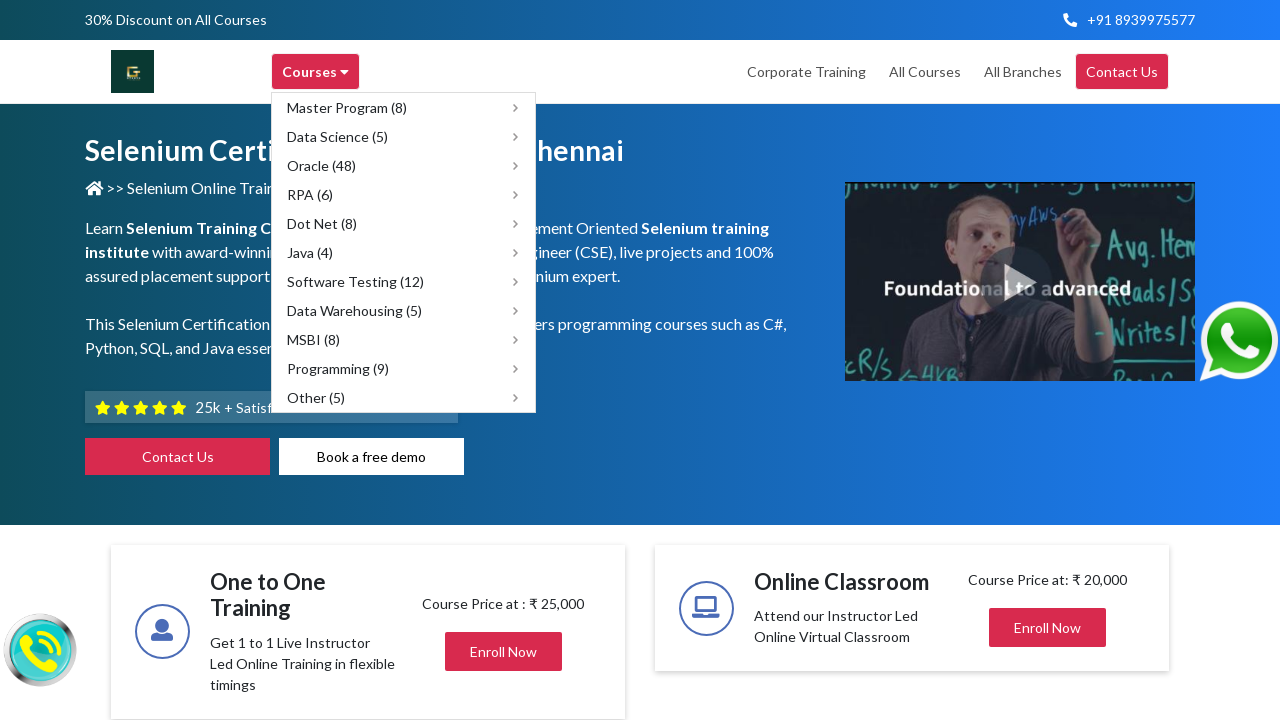

Hovered over Software Testing submenu option at (356, 282) on xpath=//span[text()='Software Testing (12)']
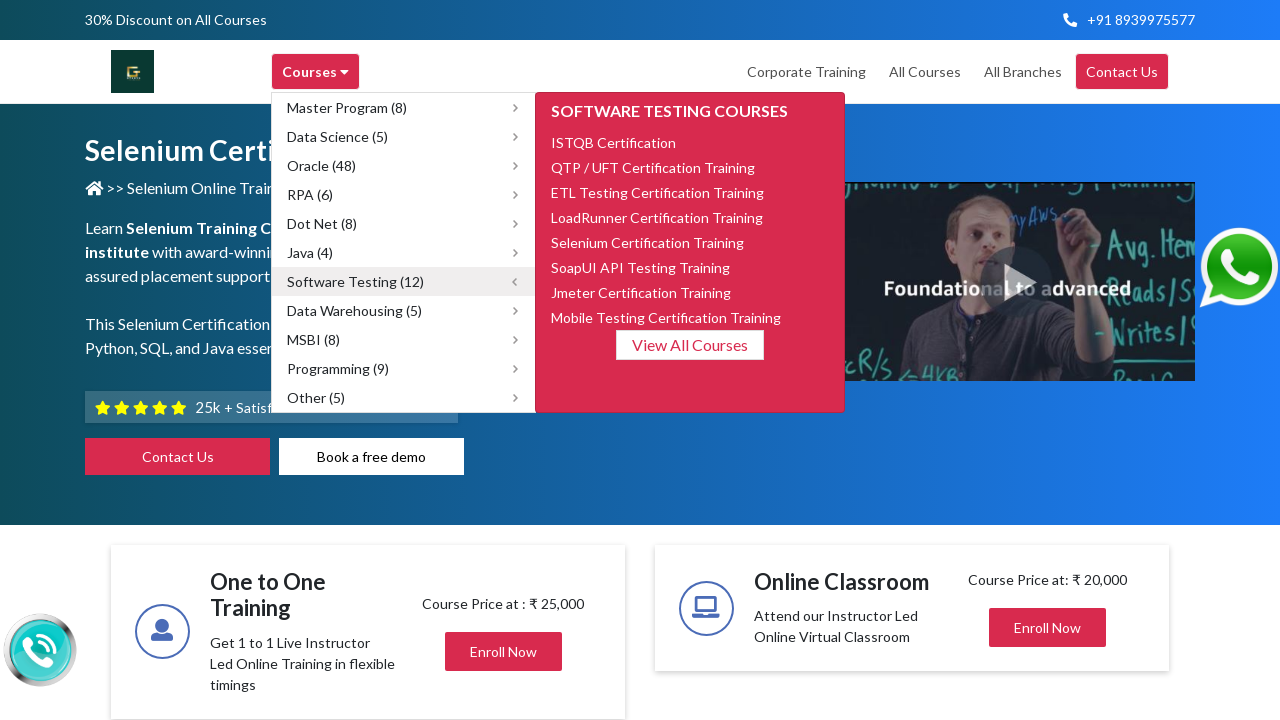

Clicked on Selenium Certification Training link at (648, 242) on xpath=//span[text()='Selenium Certification Training']
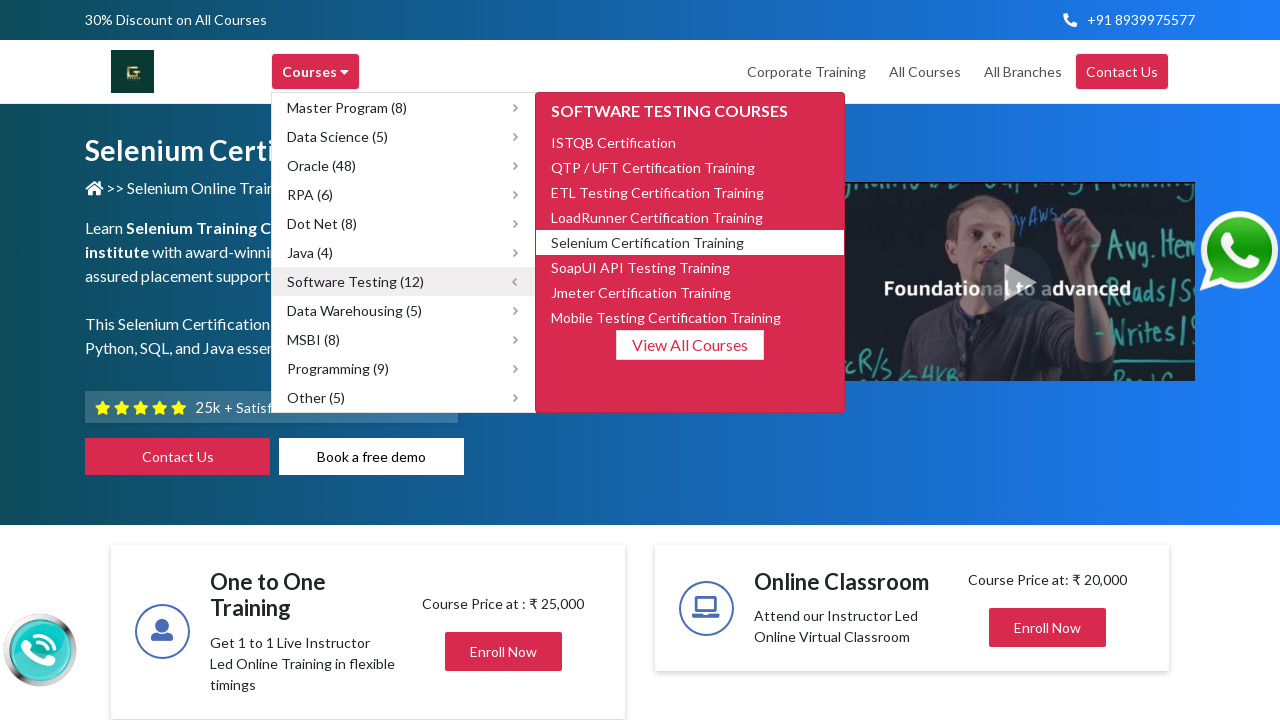

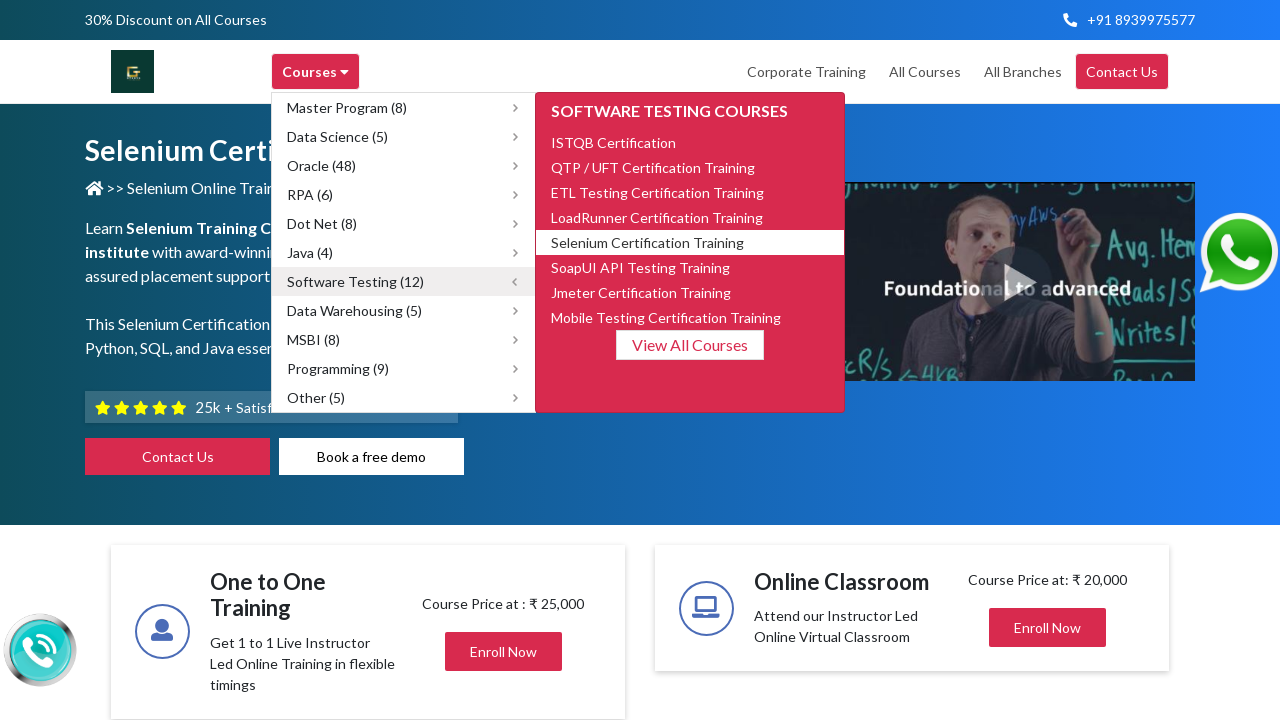